Navigates to the jQuery UI draggable demo page by clicking on the draggable menu item

Starting URL: https://jqueryui.com/

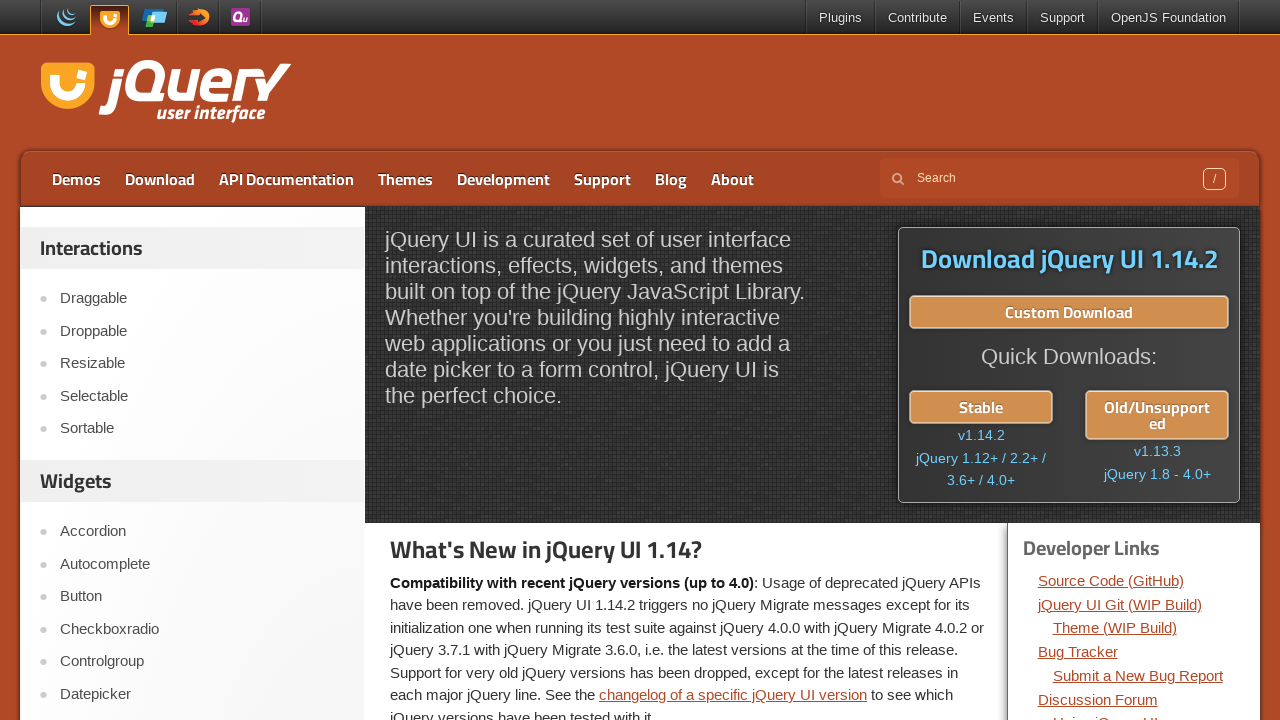

Clicked on the draggable menu item link at (202, 299) on a[href='https://jqueryui.com/draggable/']
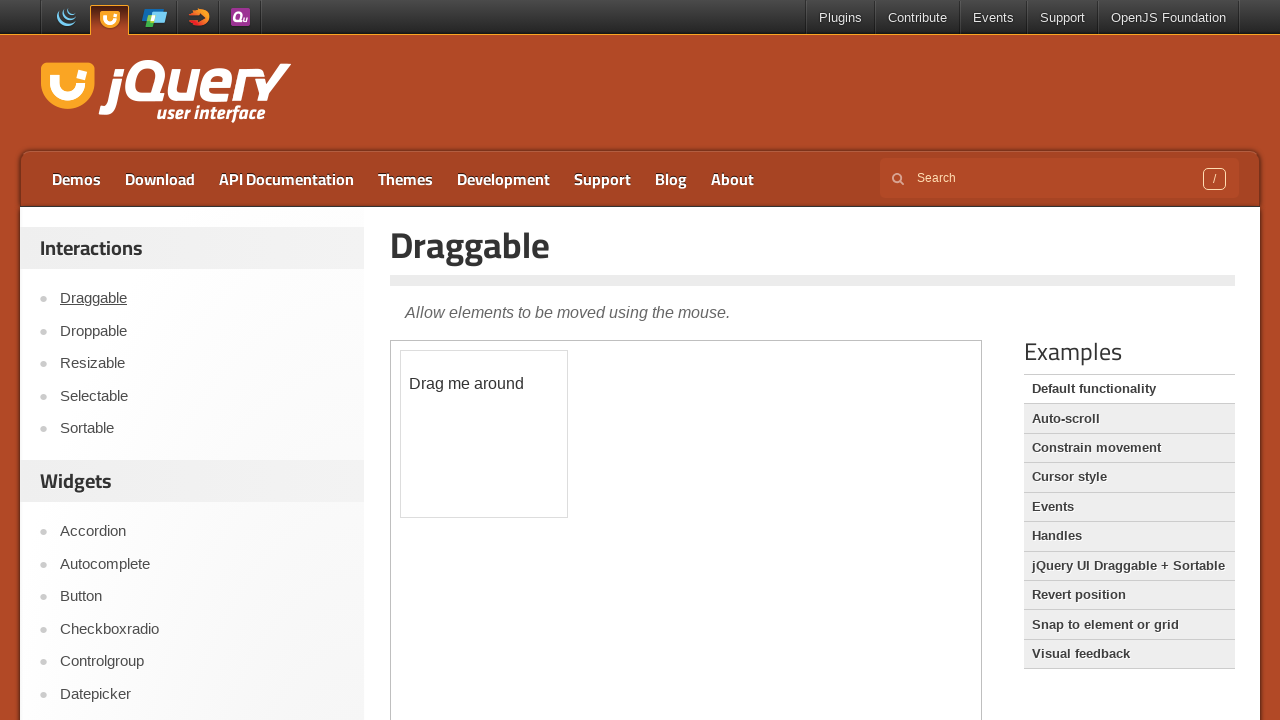

Navigated to the jQuery UI draggable demo page and page loaded
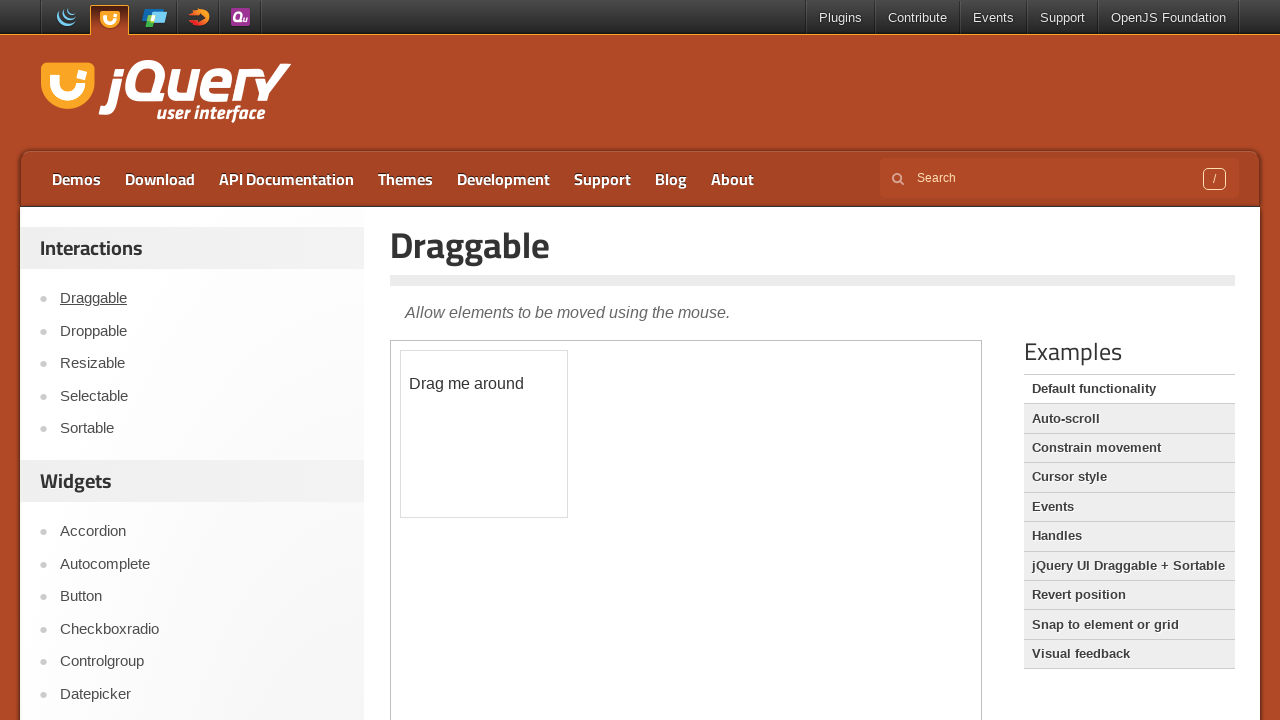

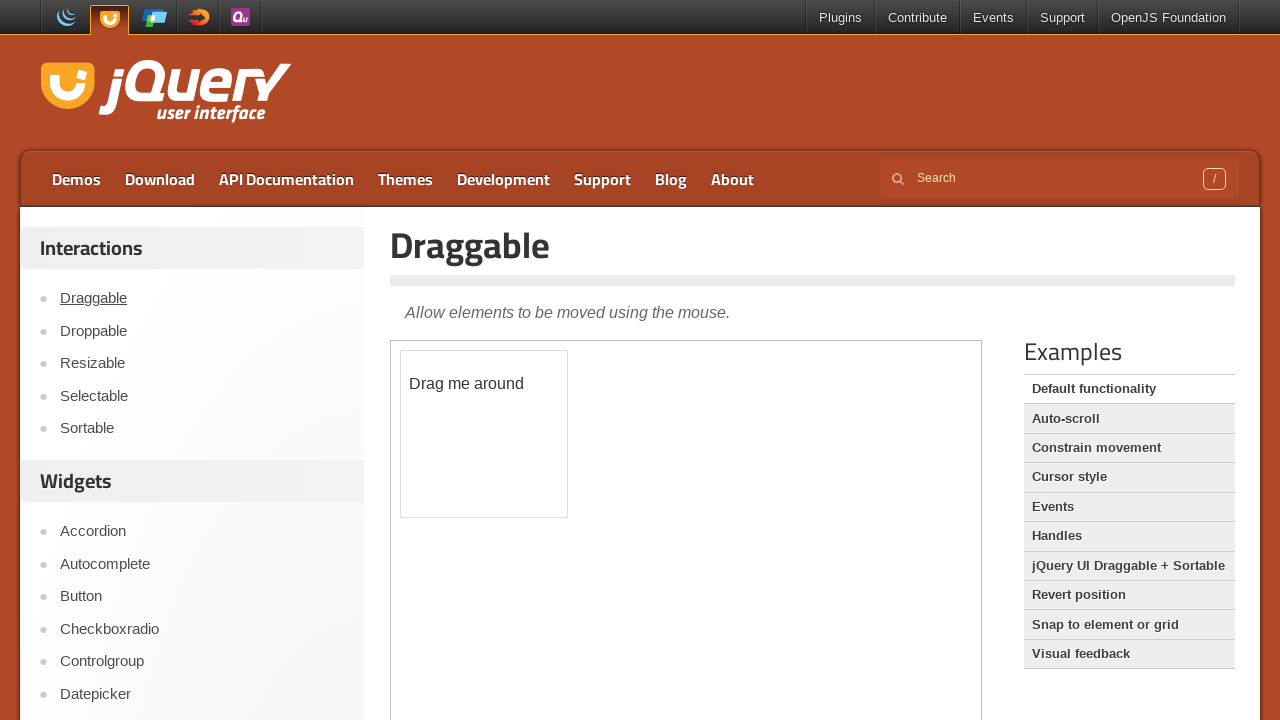